Tests various form controls including checkboxes, radio buttons, and element visibility toggles on an automation practice page

Starting URL: https://rahulshettyacademy.com/AutomationPractice/

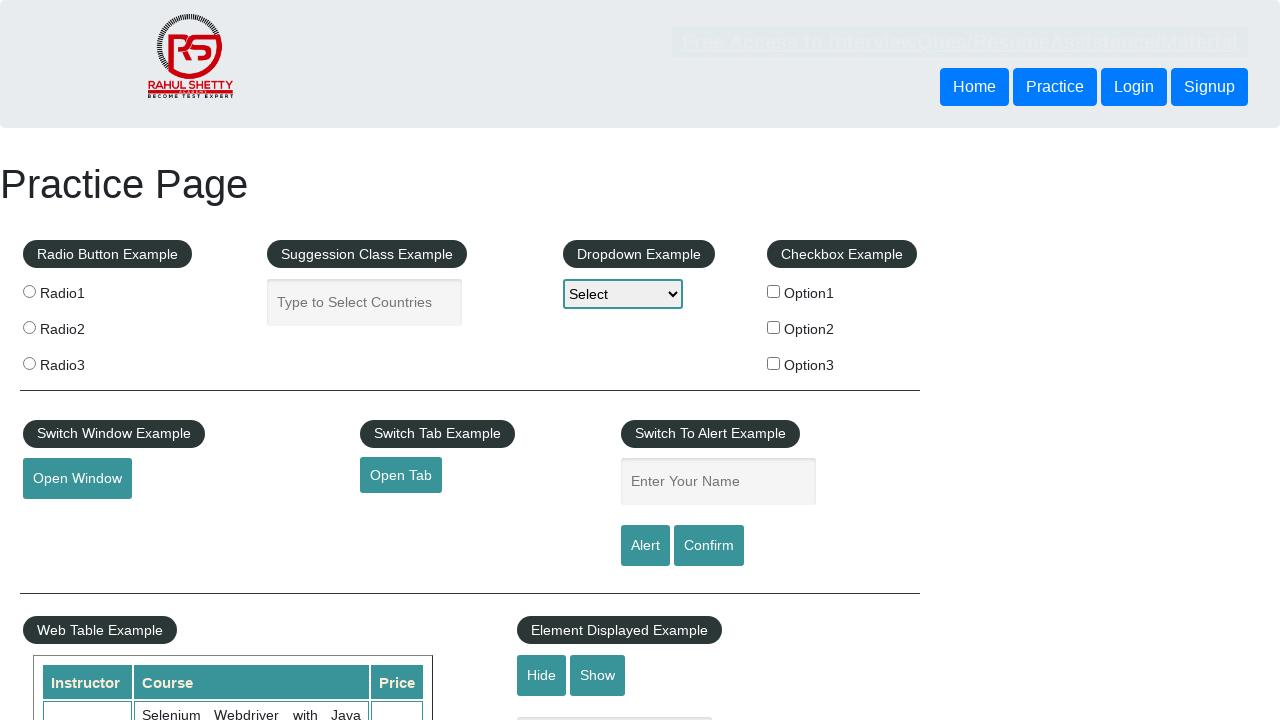

Navigated to automation practice page
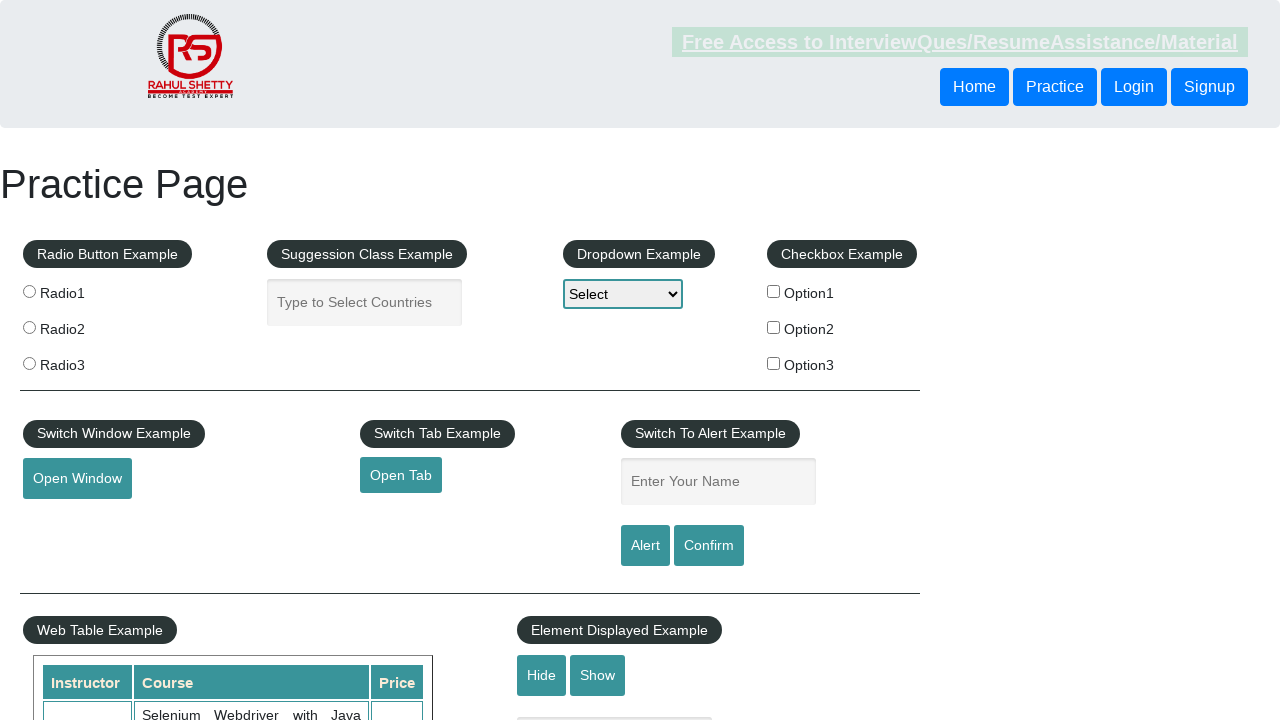

Located all checkbox elements
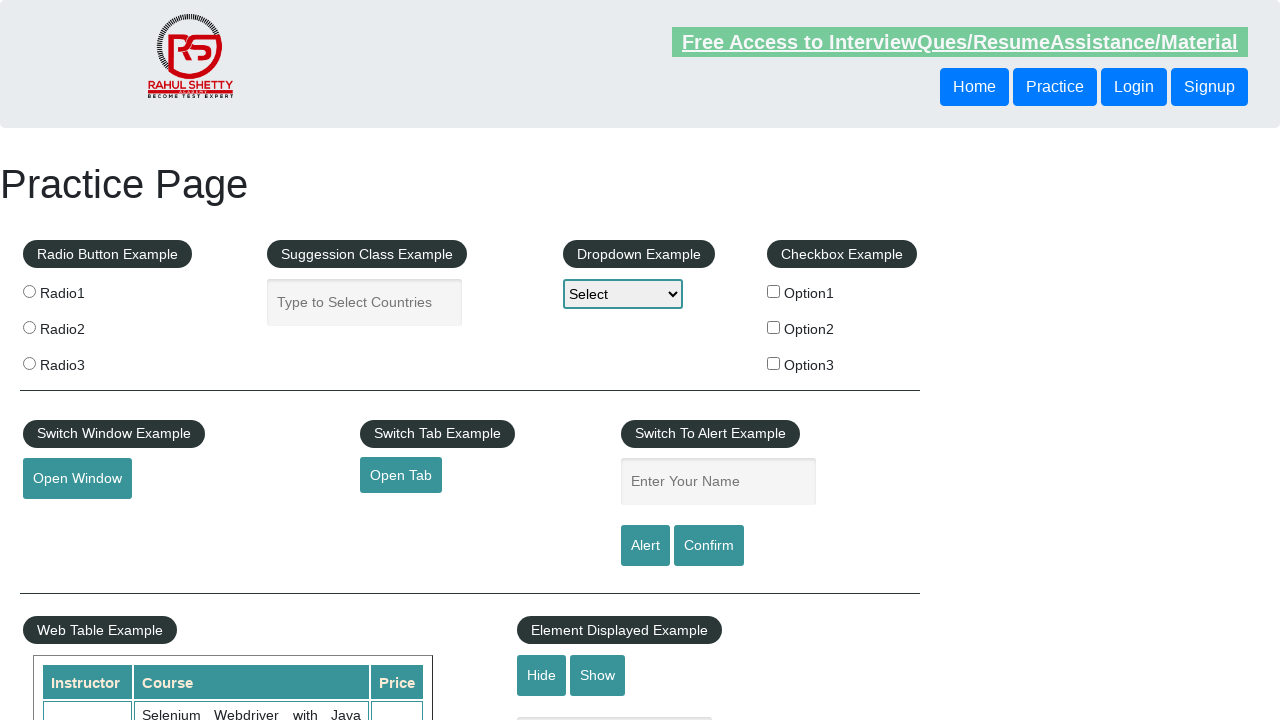

Found 3 checkboxes on the page
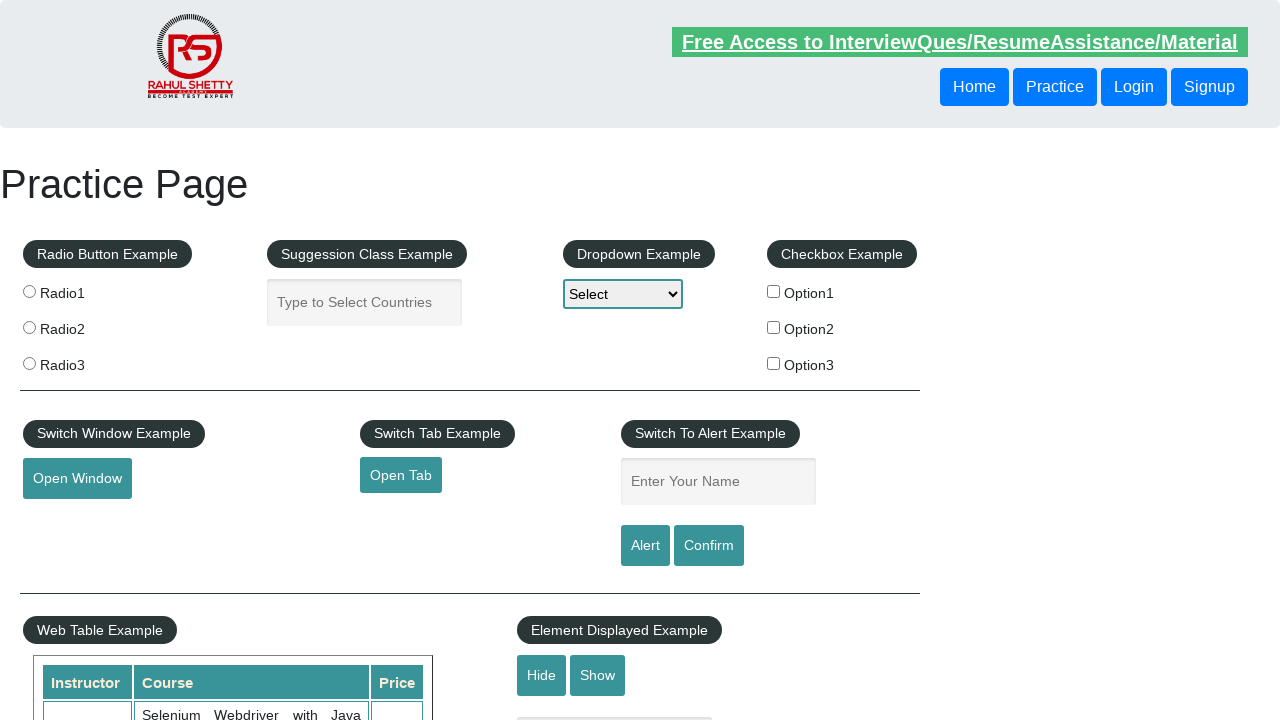

Clicked checkbox with value 'option2' at (774, 327) on input[type='checkbox'] >> nth=1
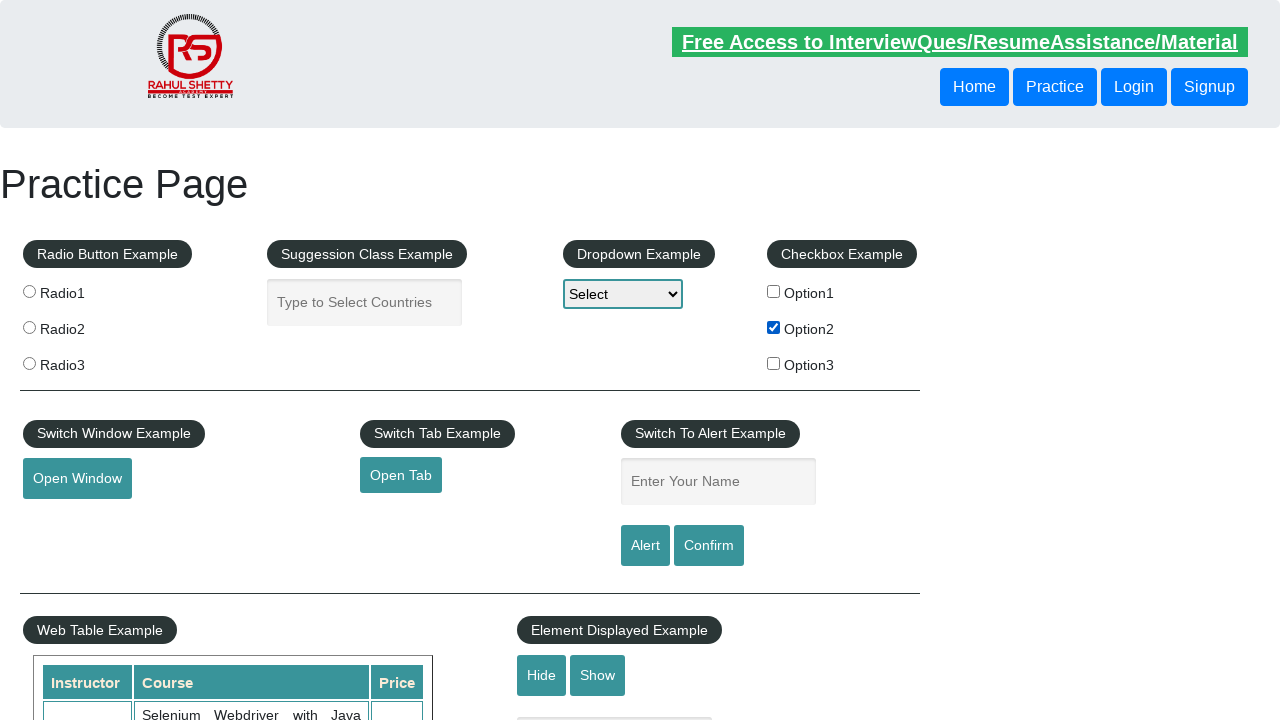

Verified that option2 checkbox is checked
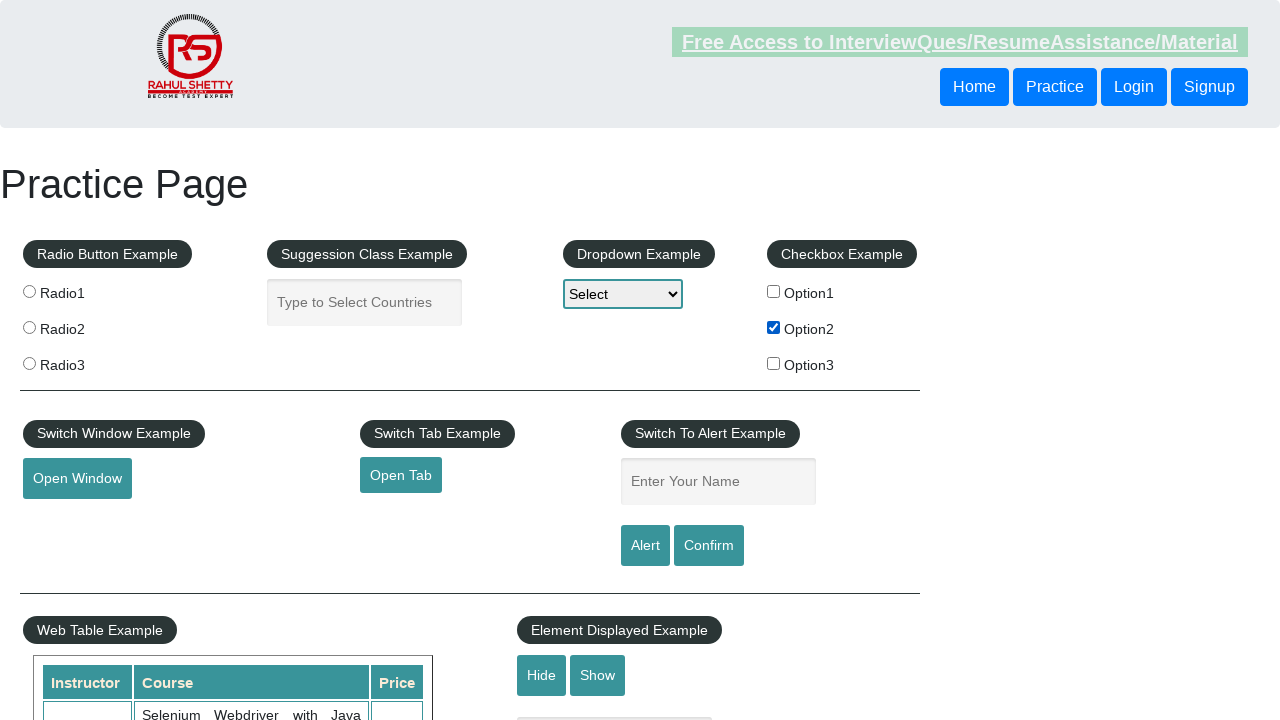

Located all radio button elements
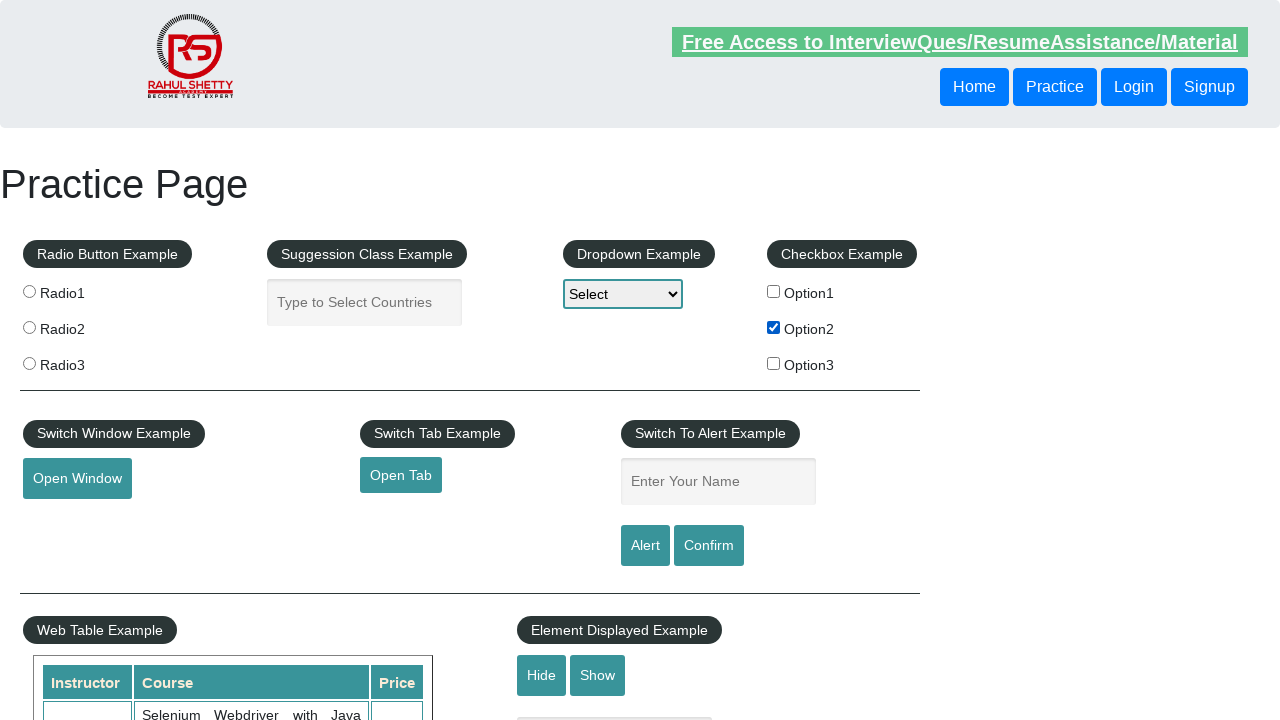

Clicked the third radio button option at (29, 363) on input[name='radioButton'] >> nth=2
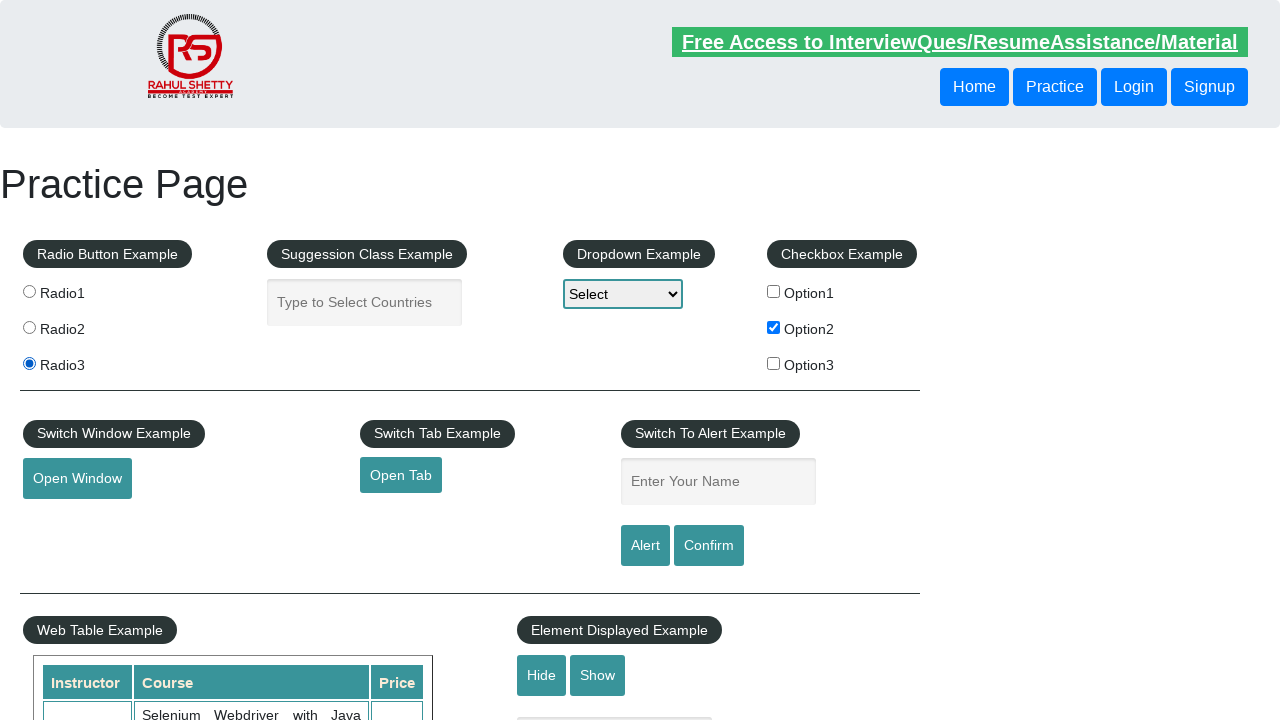

Verified that the third radio button is checked
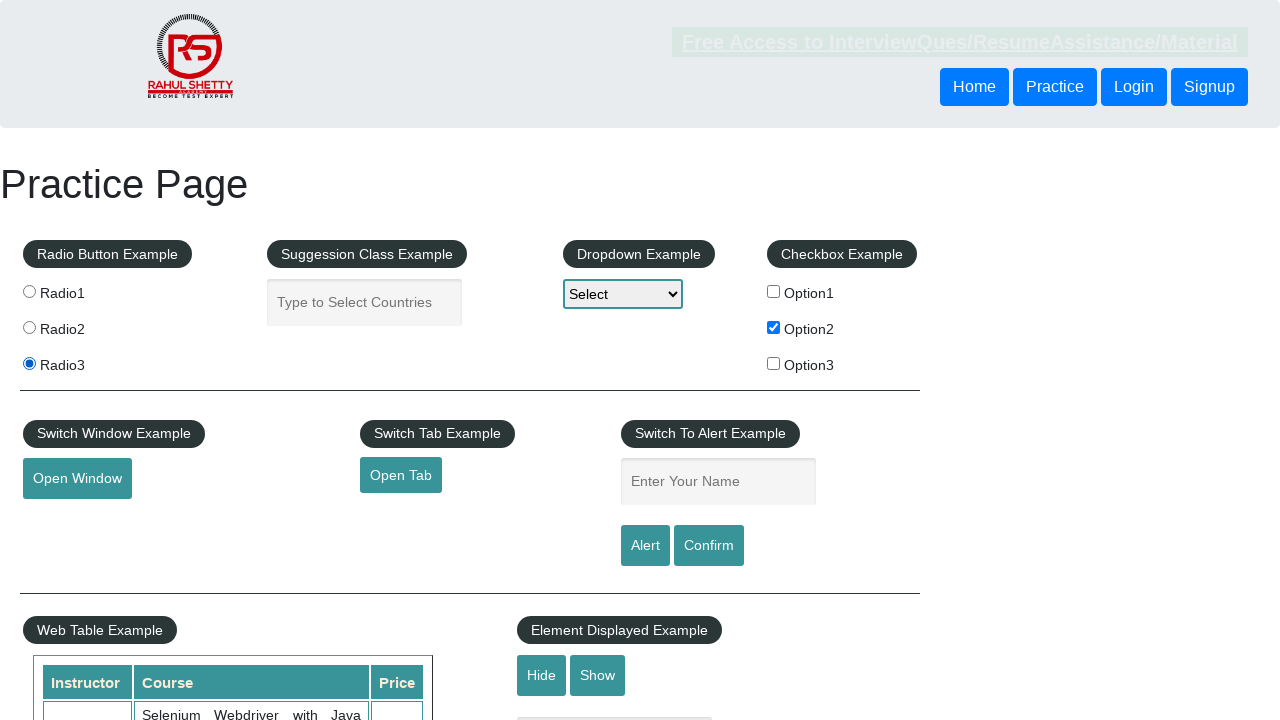

Verified that the text box is initially visible
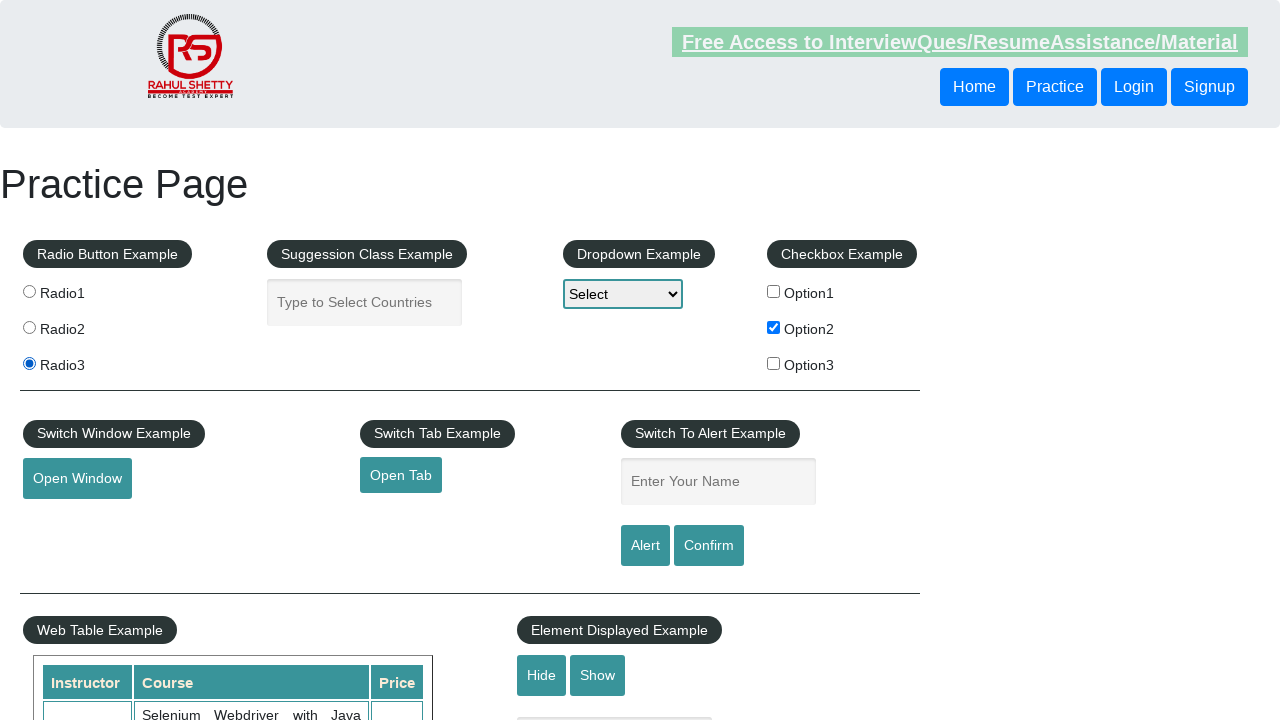

Clicked the hide text box button at (542, 675) on #hide-textbox
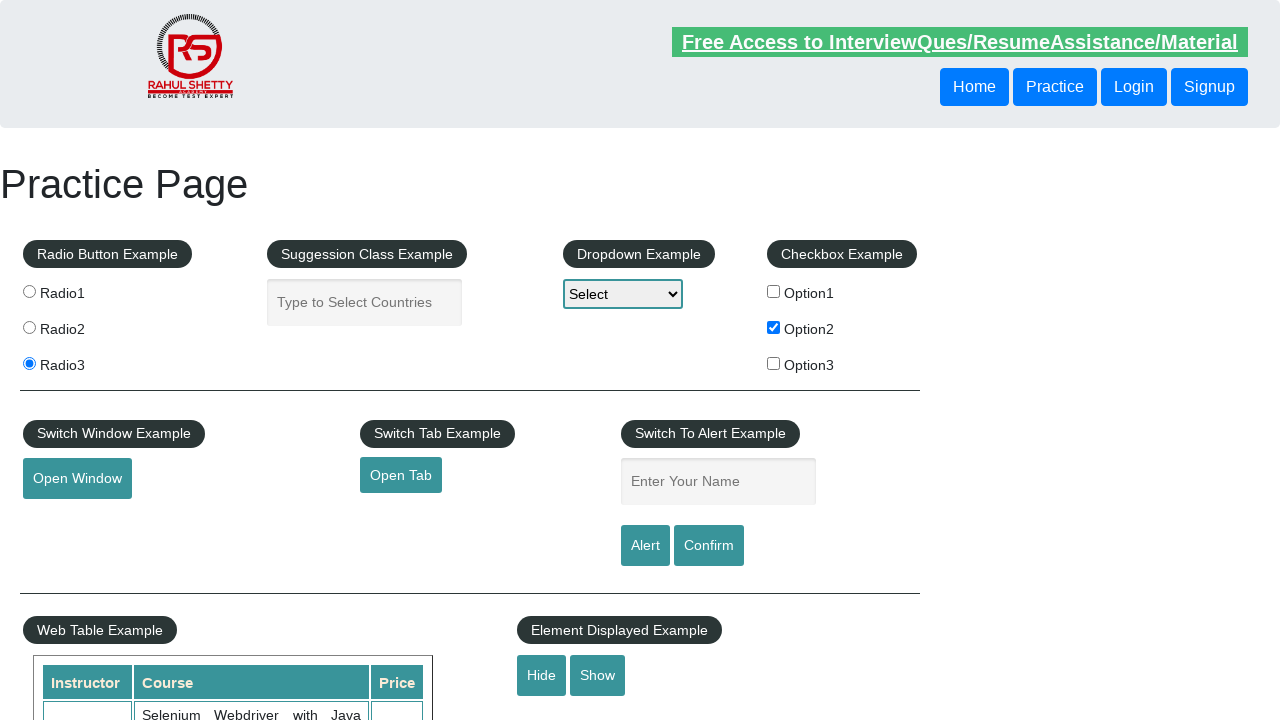

Verified that the text box is now hidden
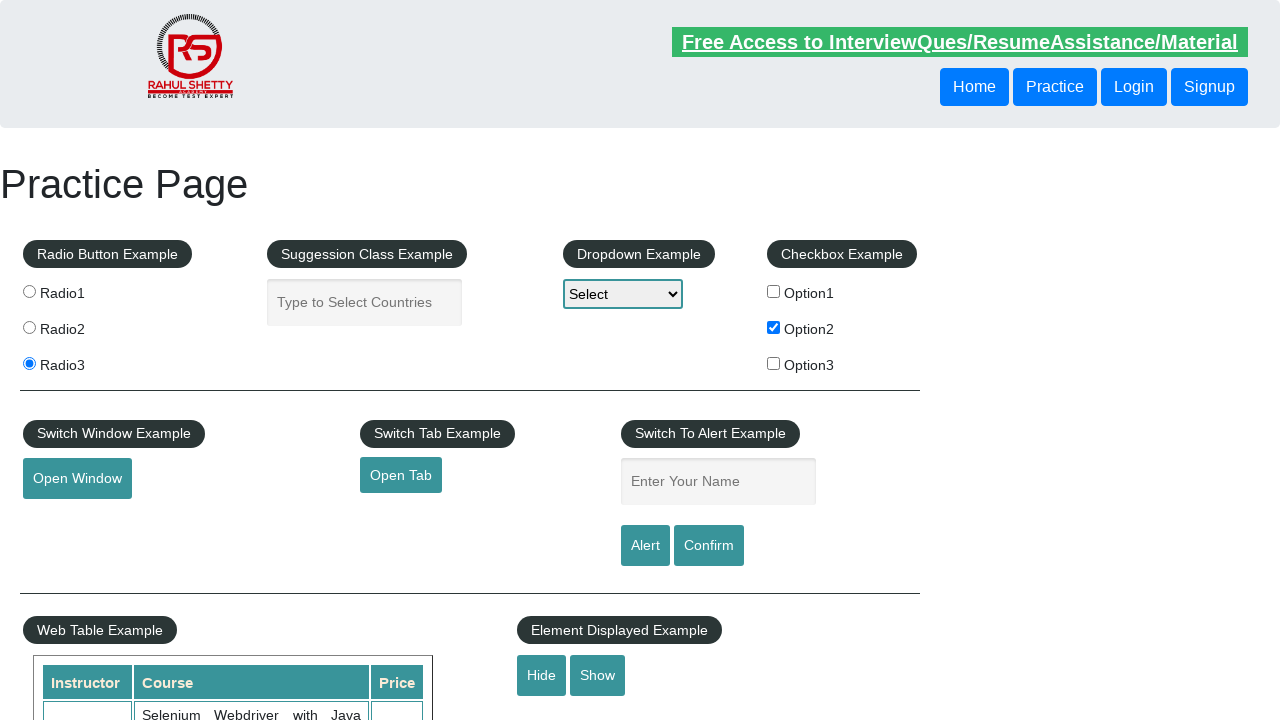

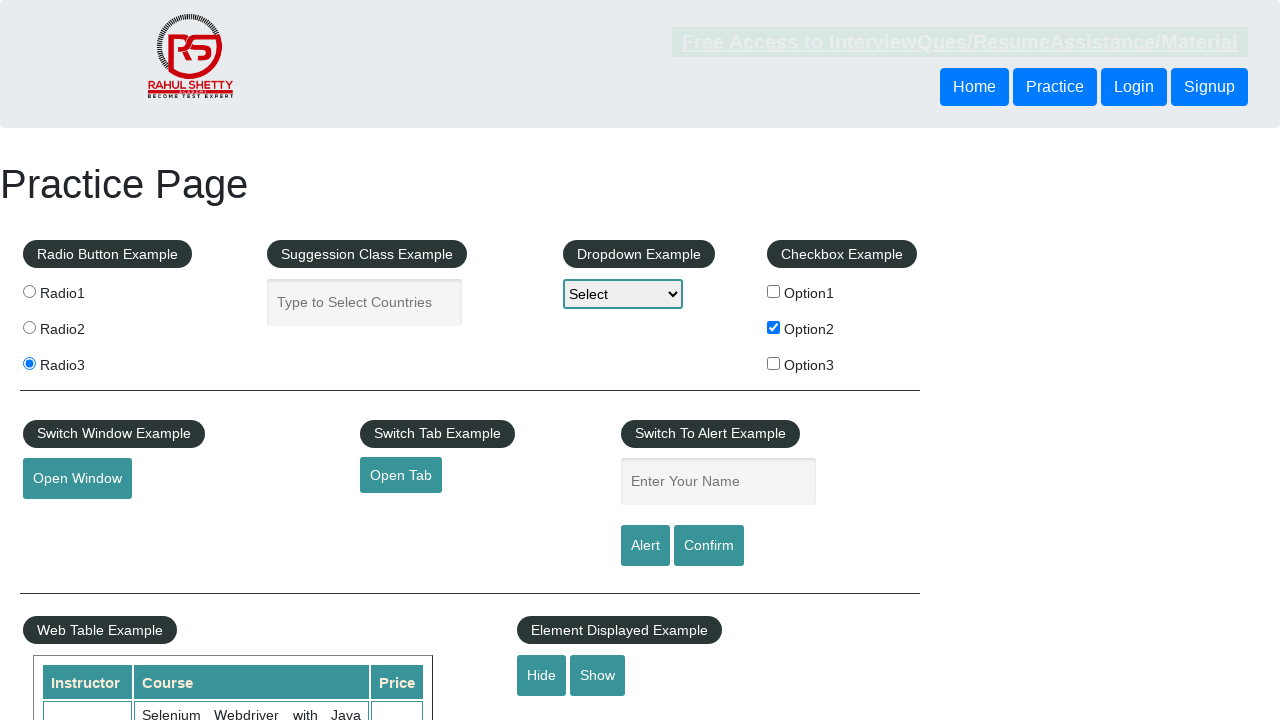